Tests JavaScript alert handling by clicking a button that triggers an alert and then accepting it

Starting URL: https://the-internet.herokuapp.com/javascript_alerts

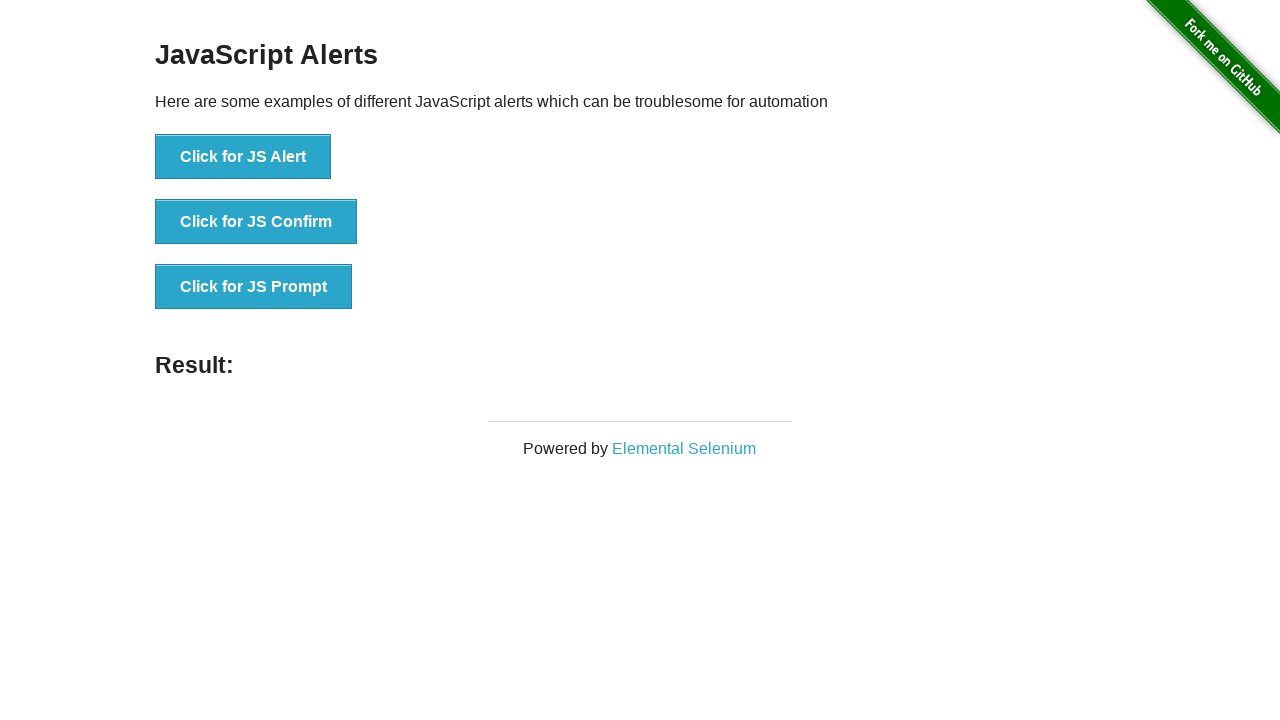

Set up dialog handler to automatically accept alerts
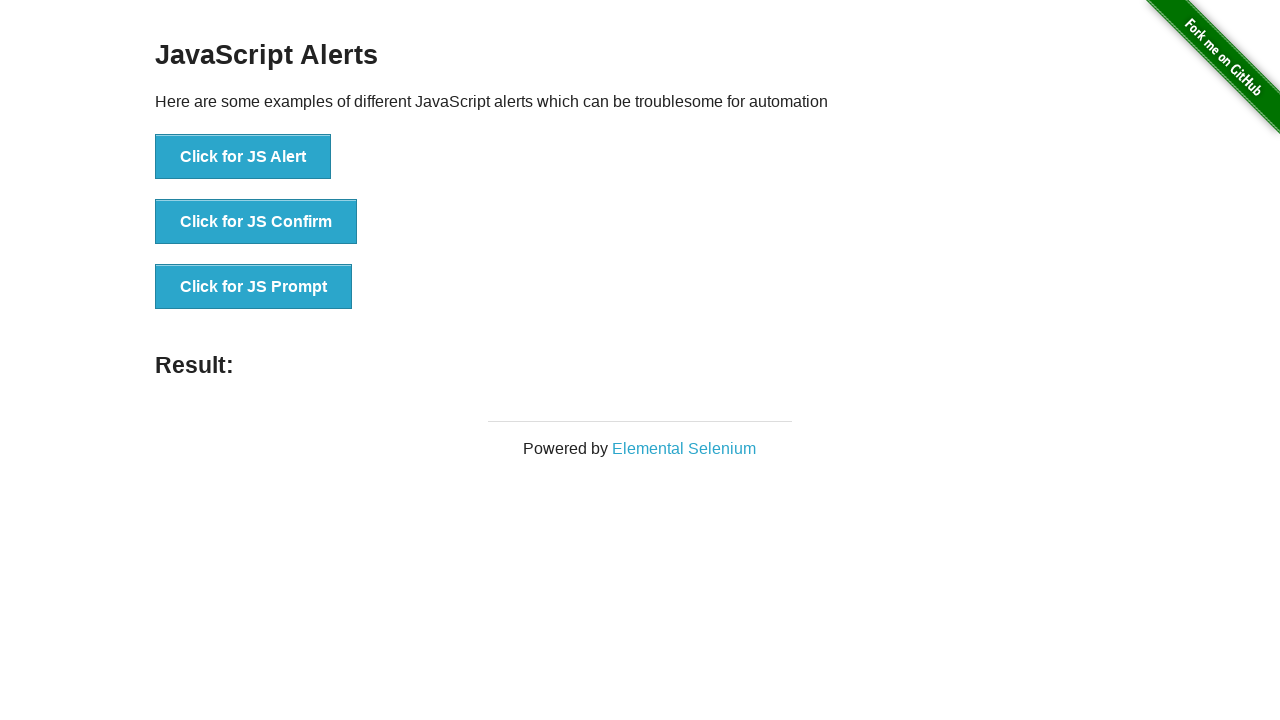

Clicked the JS Alert button to trigger an alert at (243, 157) on xpath=//button[@onclick='jsAlert()']
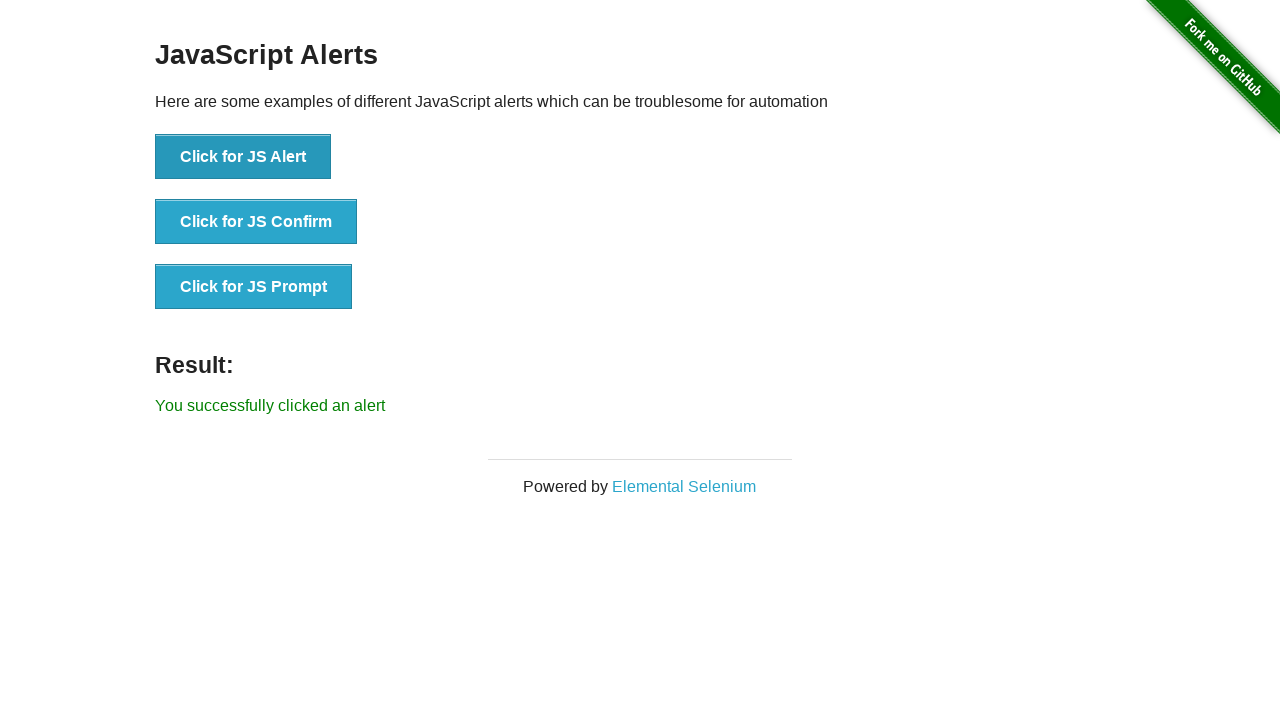

Alert was accepted and result message appeared
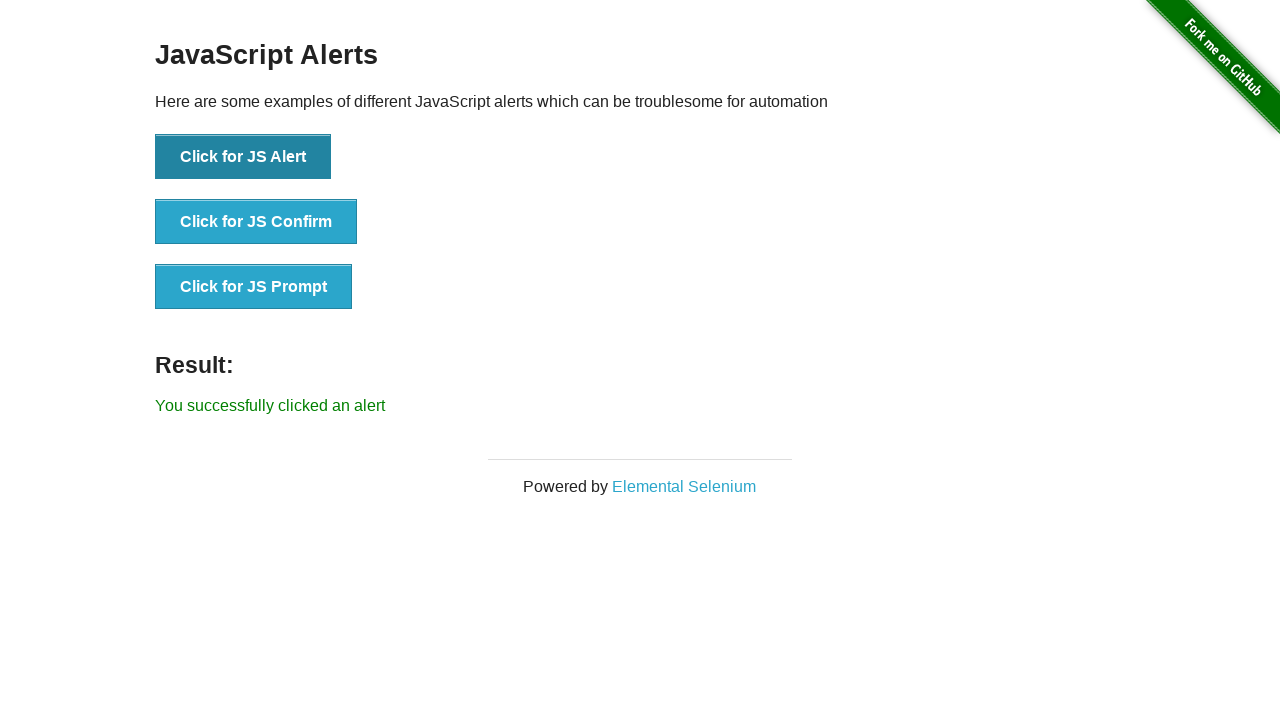

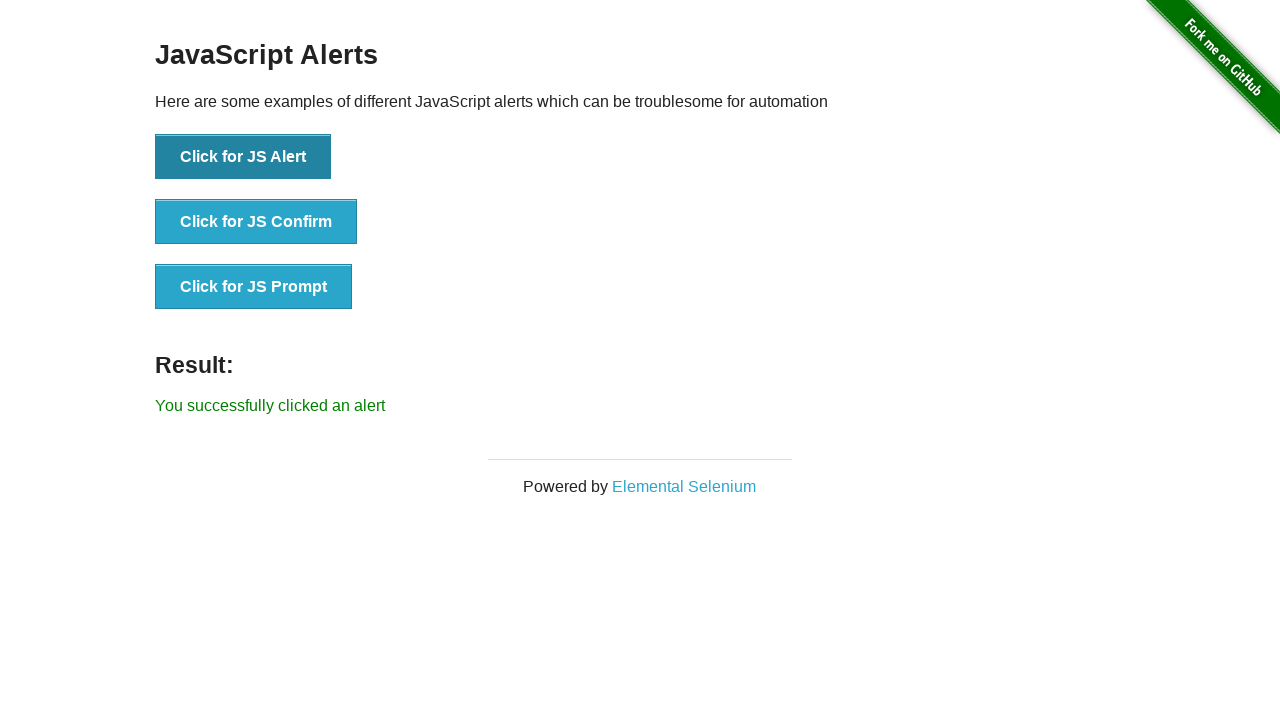